Tests dropdown selection by selecting Option 1 using visible text

Starting URL: https://testcenter.techproeducation.com/index.php?page=dropdown

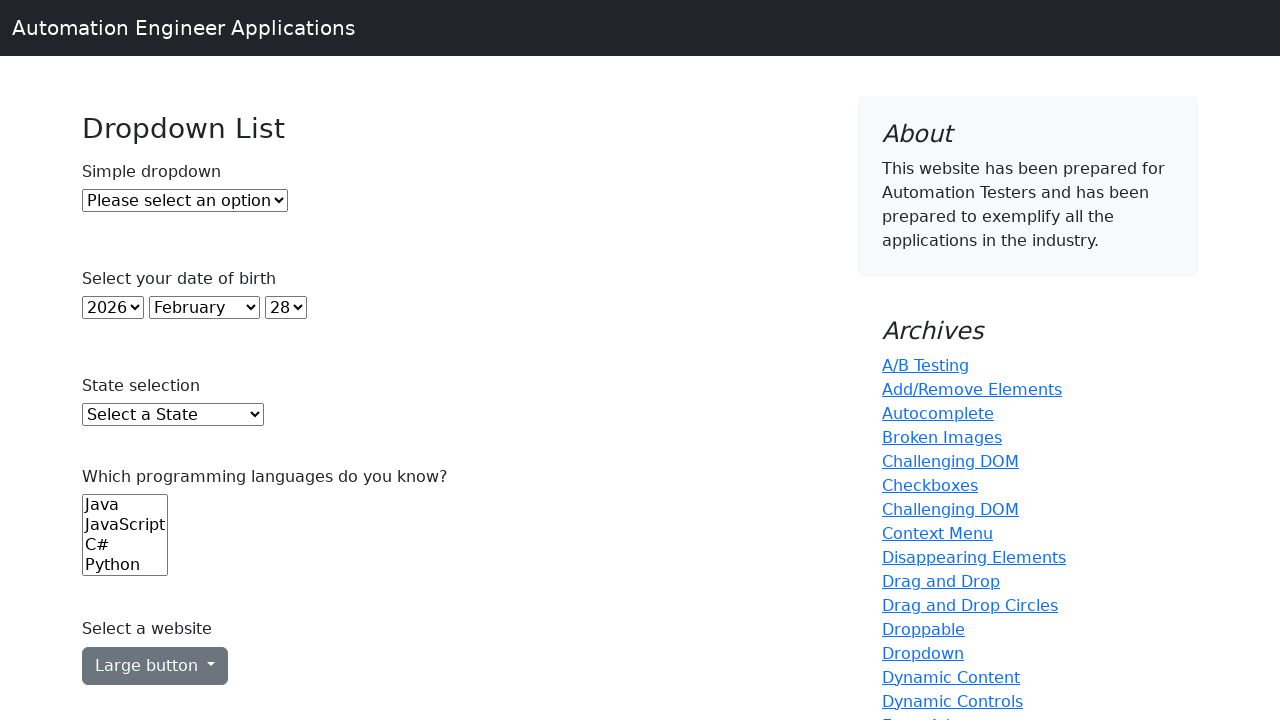

Navigated to dropdown test page
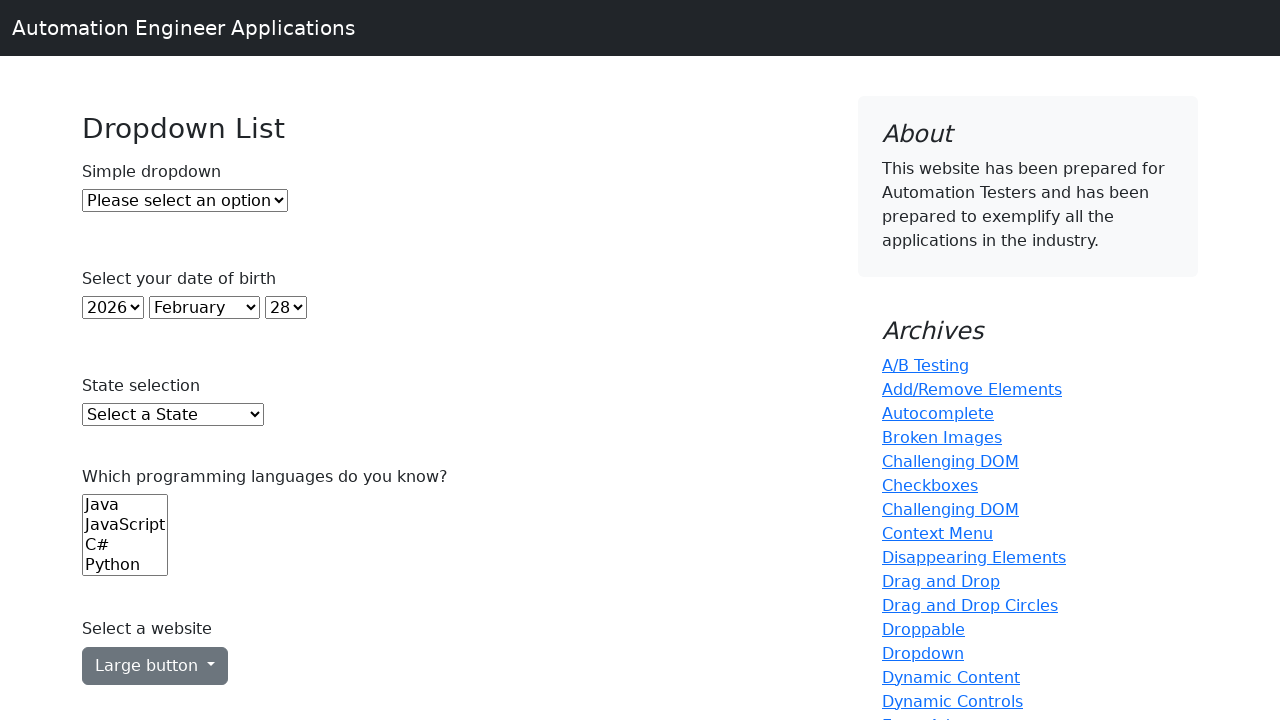

Selected 'Option 1' from dropdown using visible text on #dropdown
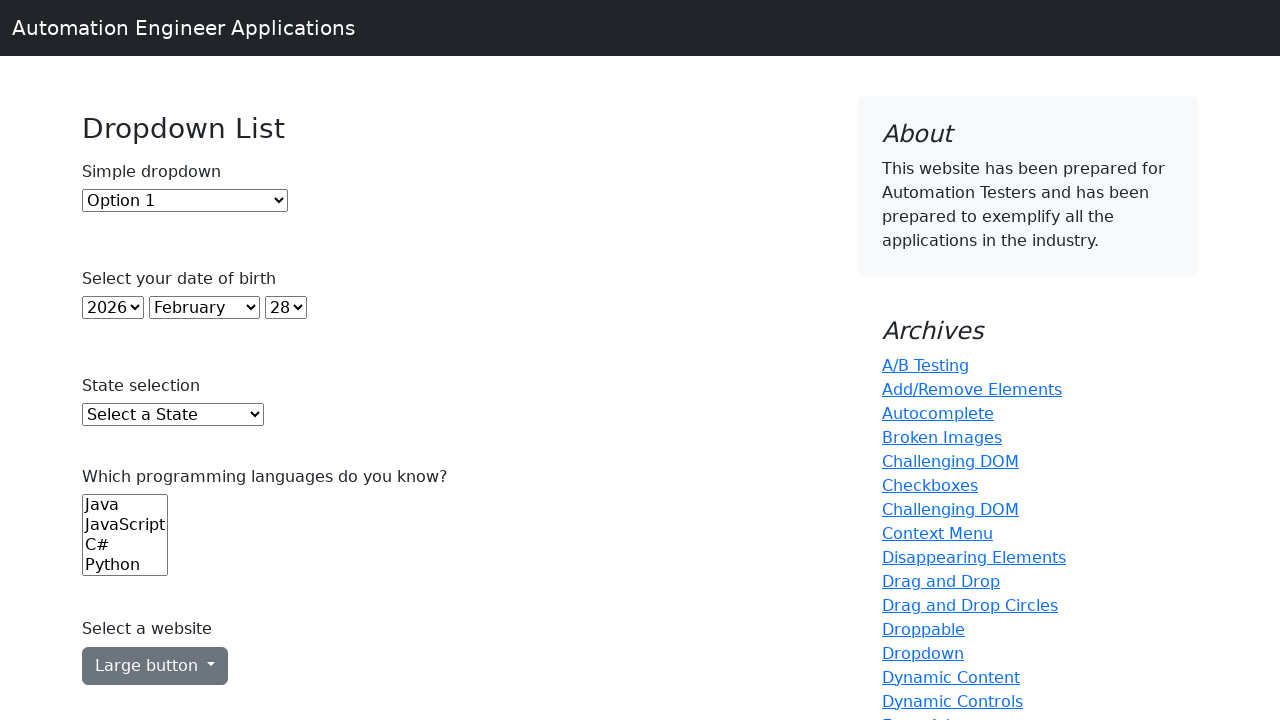

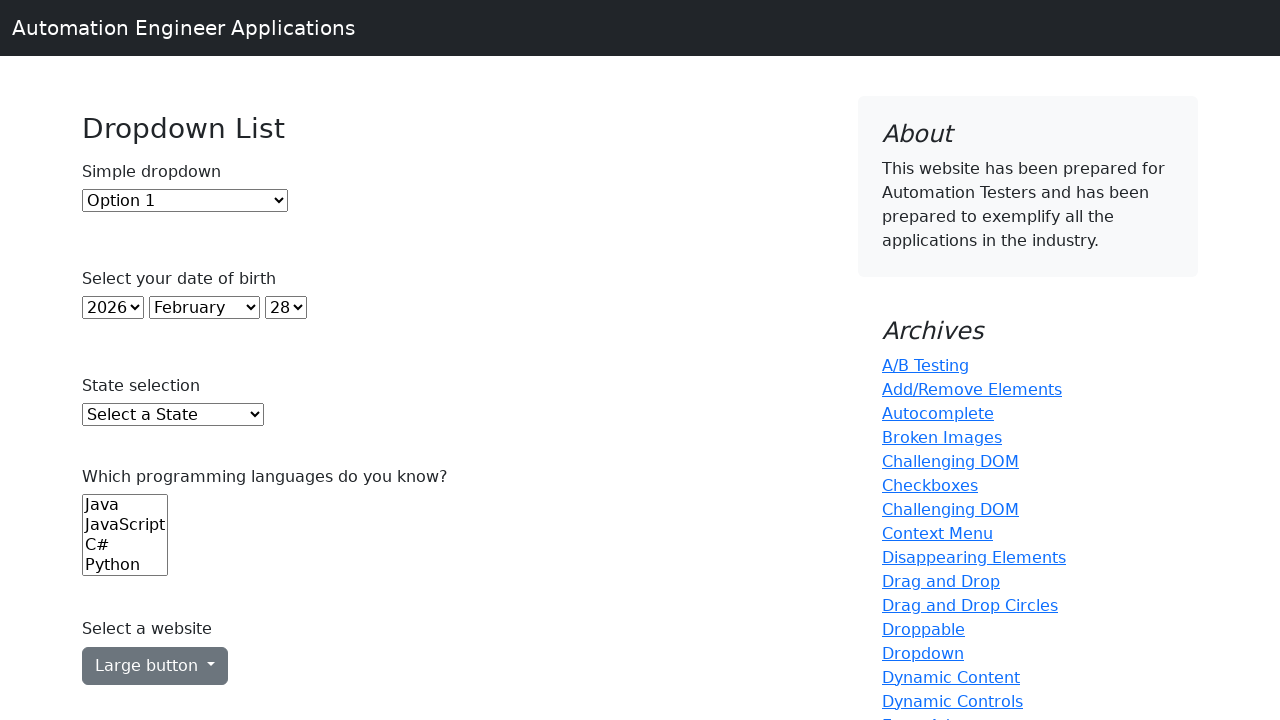